Tests basic browser navigation commands including back, forward, and refresh operations, as well as retrieving page information like URL and title

Starting URL: http://demo.automationtesting.in/Register.html

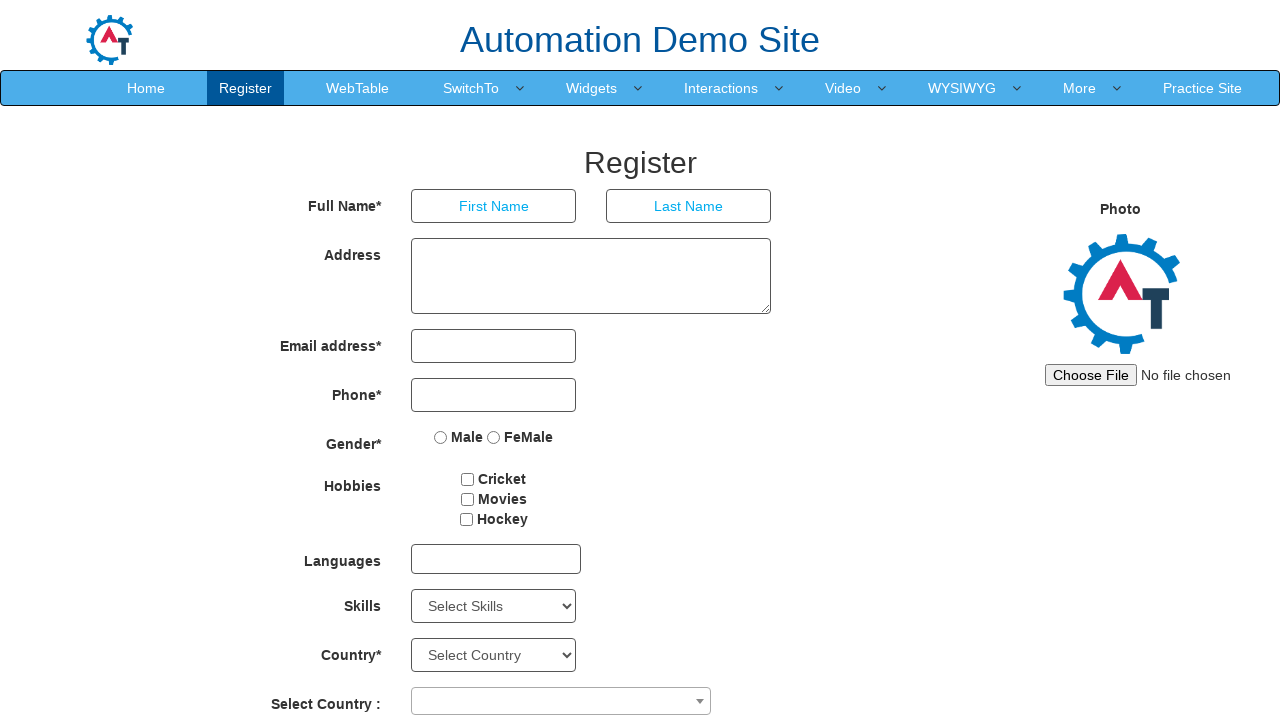

Retrieved current page URL
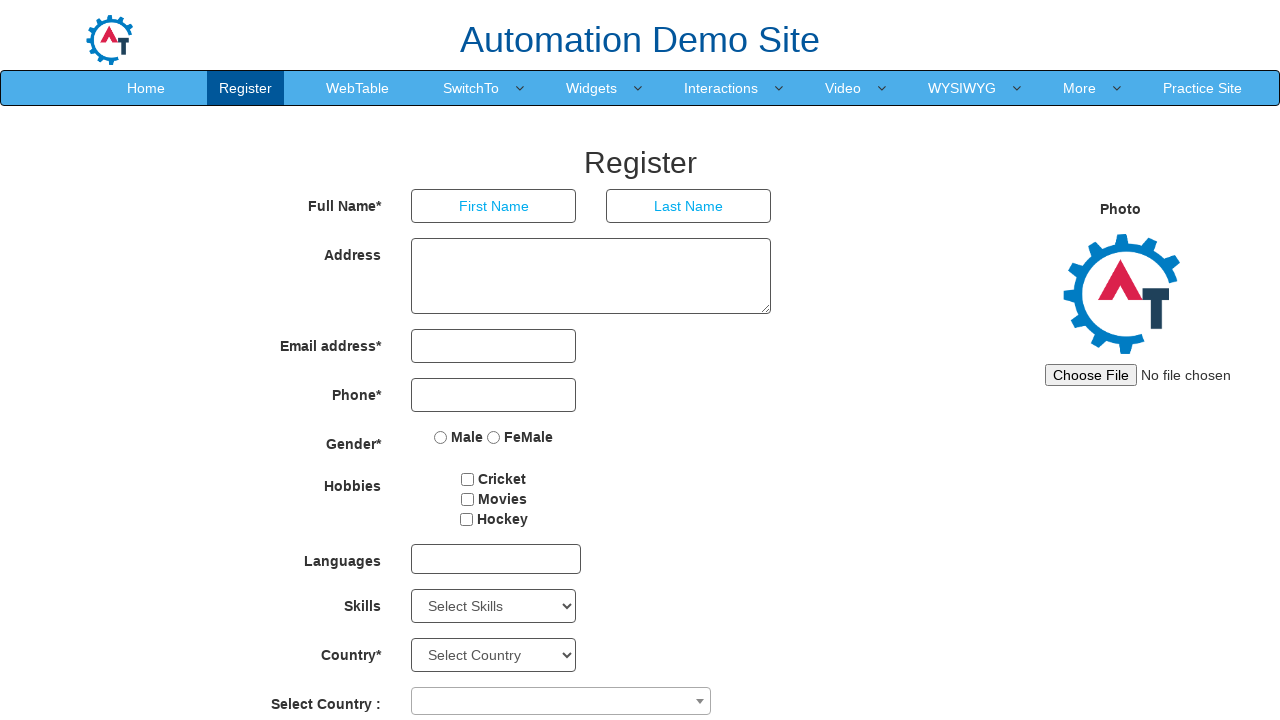

Retrieved page title
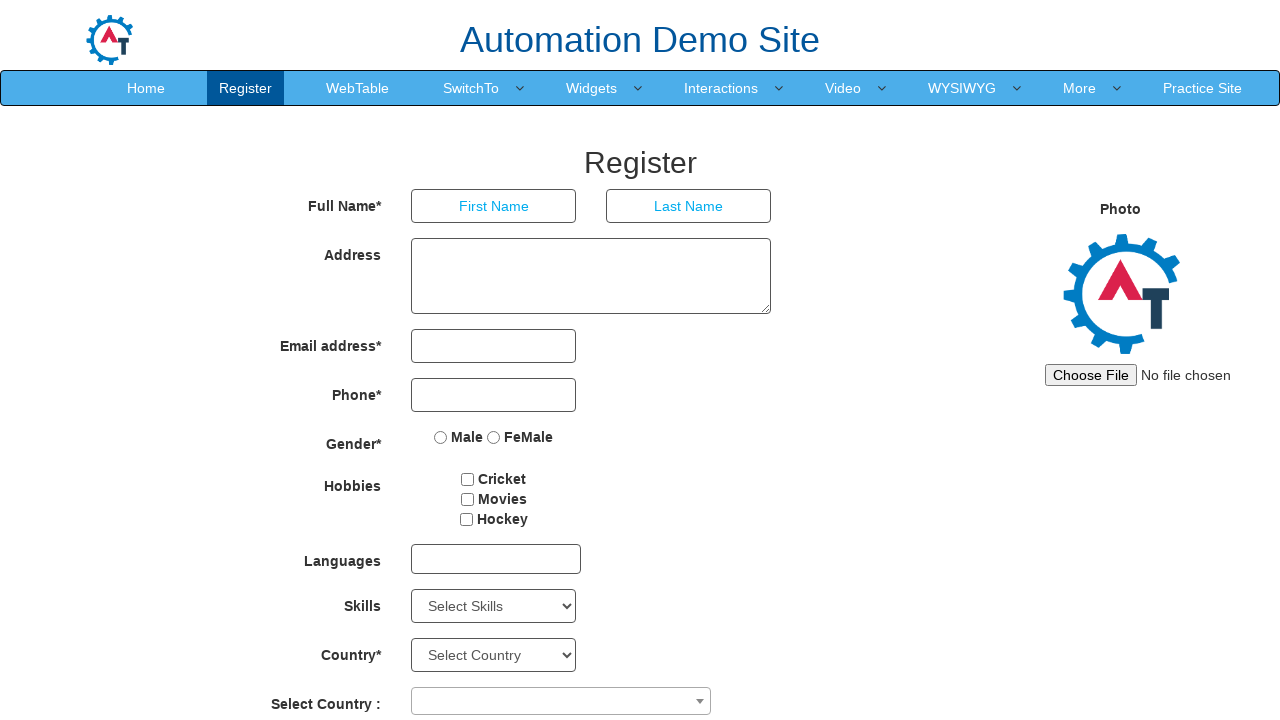

Retrieved page source content
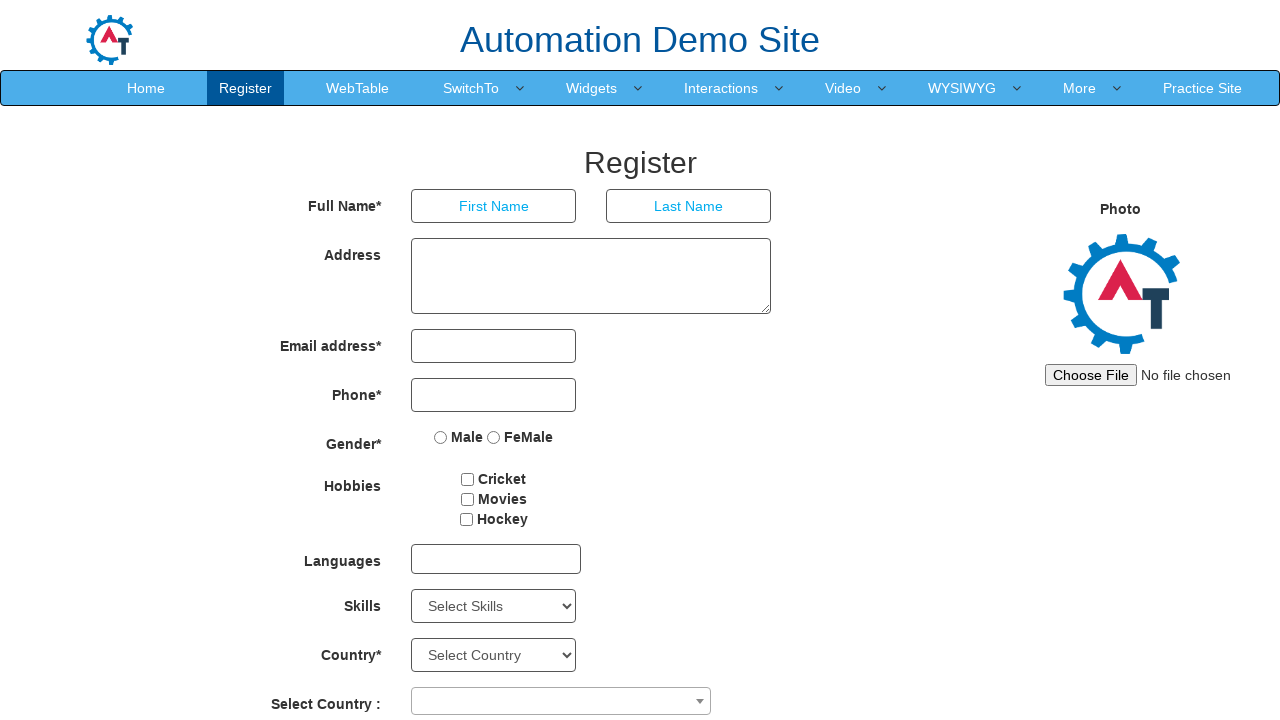

Navigated to current URL
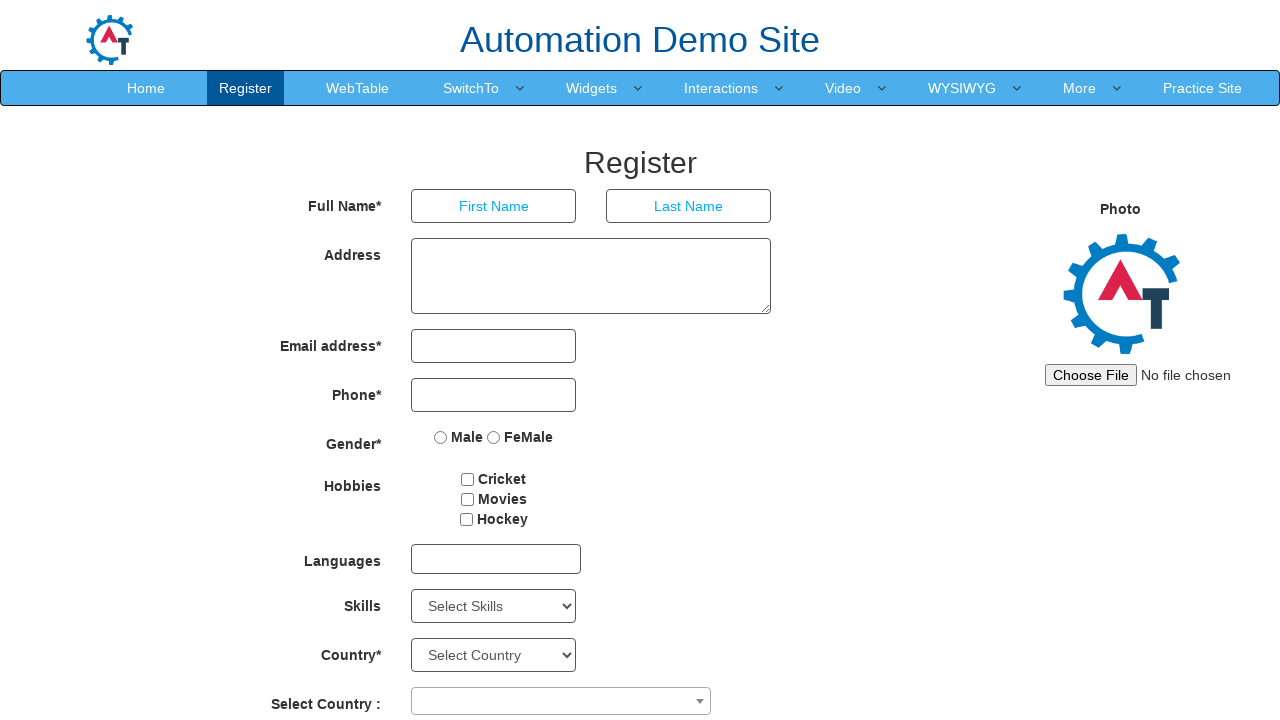

Navigated back in browser history
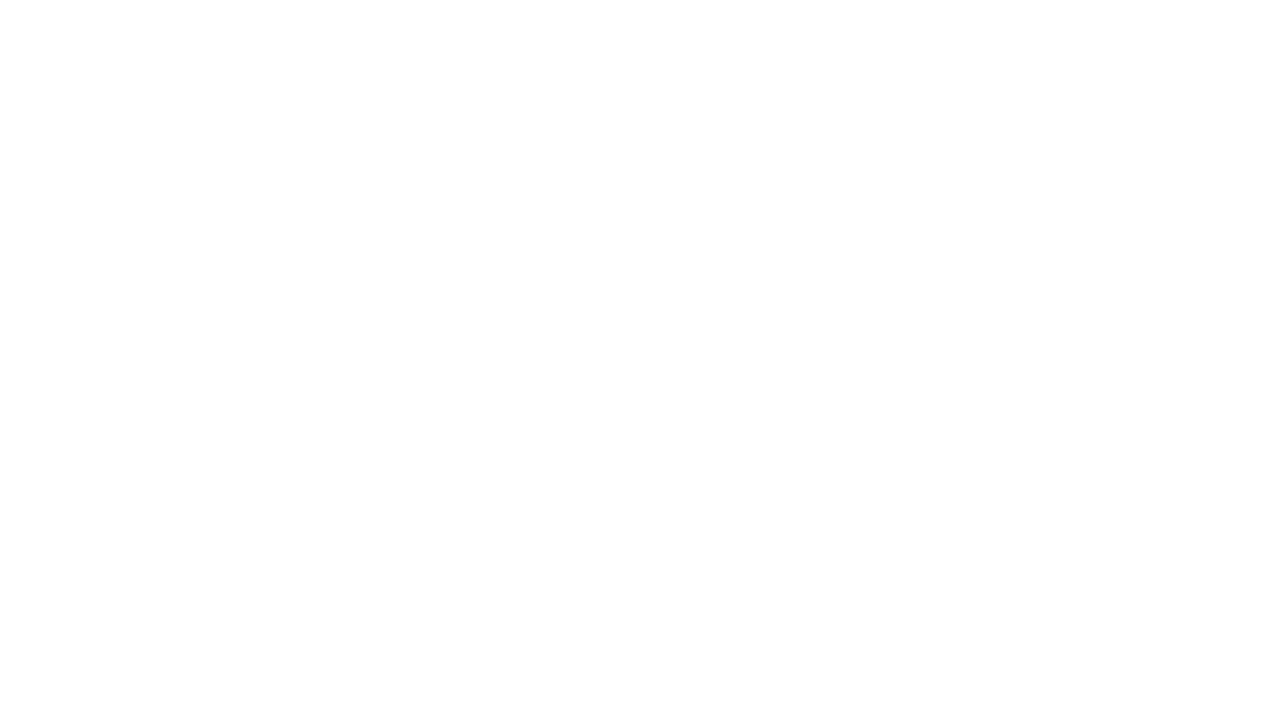

Navigated forward in browser history
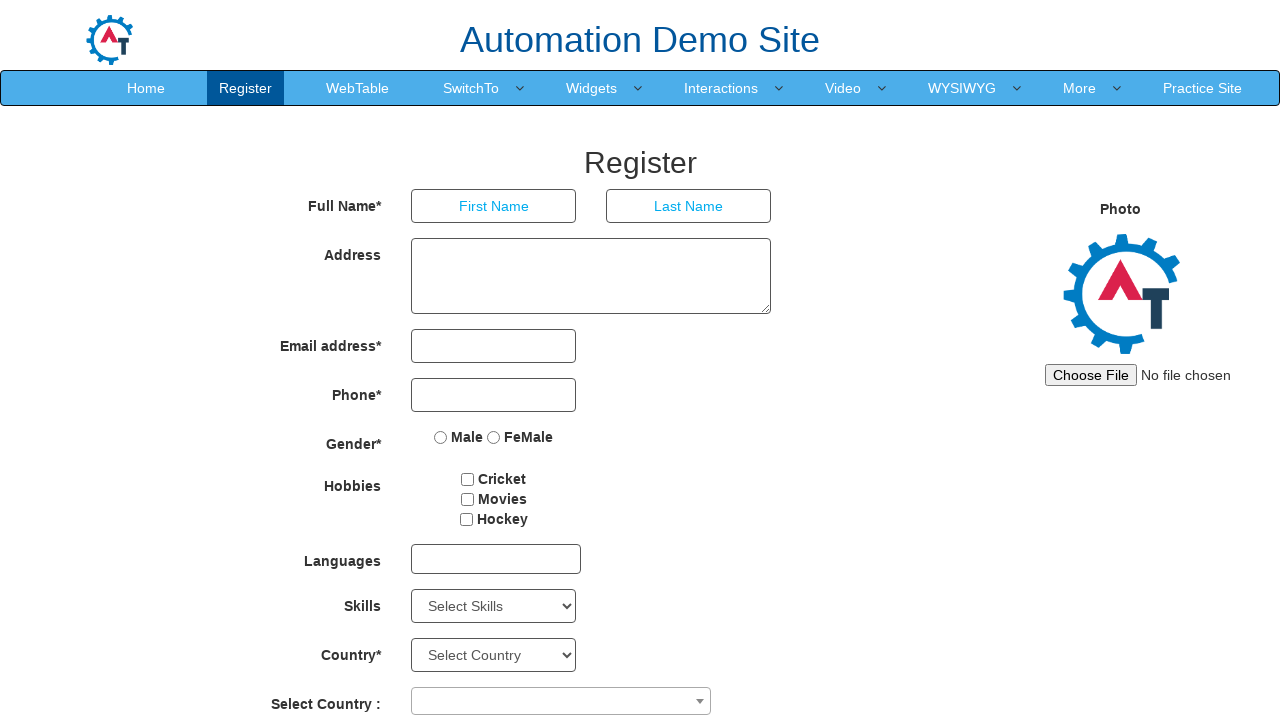

Navigated to current URL again
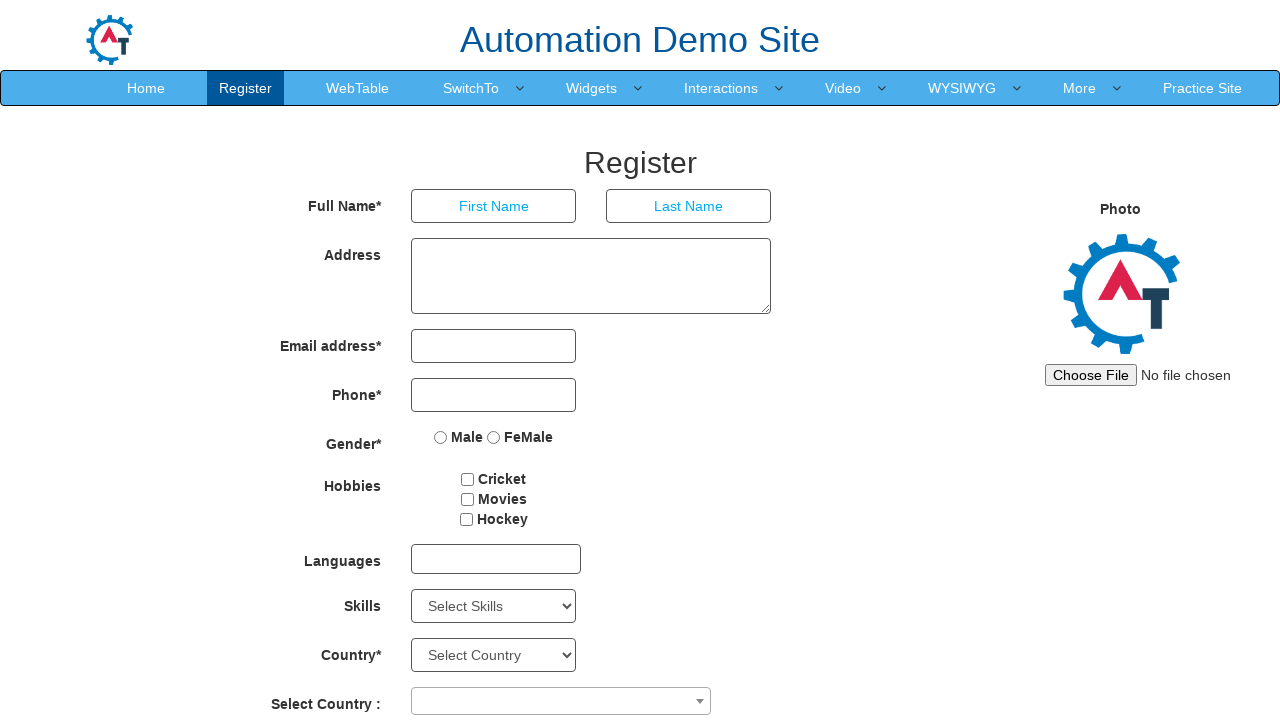

Refreshed the page
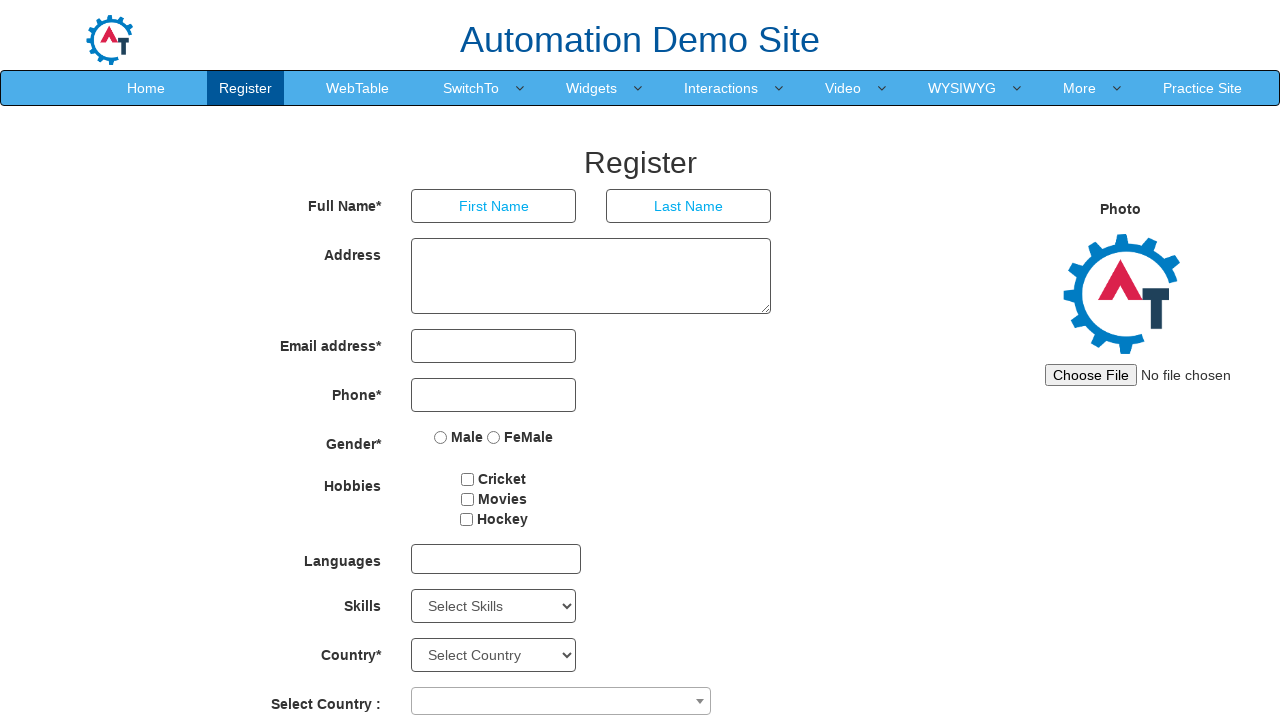

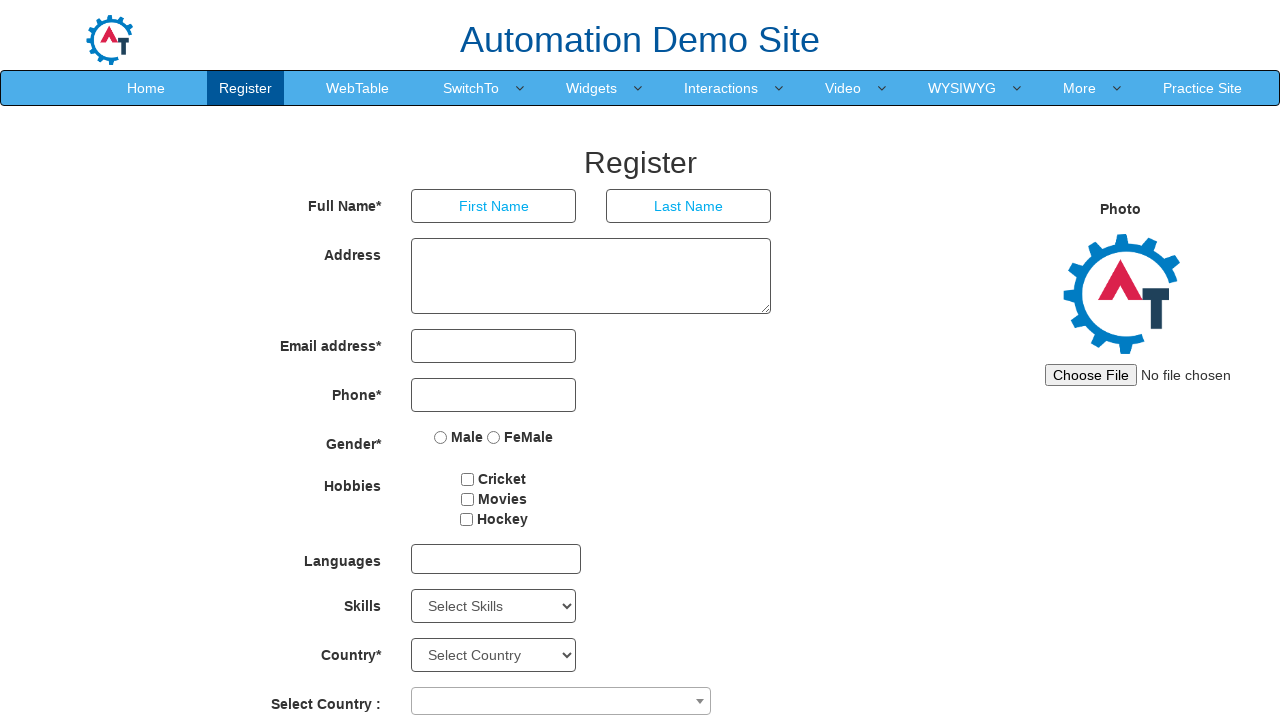